Tests interaction with dynamically appearing button element on the page by waiting for it to become visible and clicking it

Starting URL: https://demoqa.com/dynamic-properties

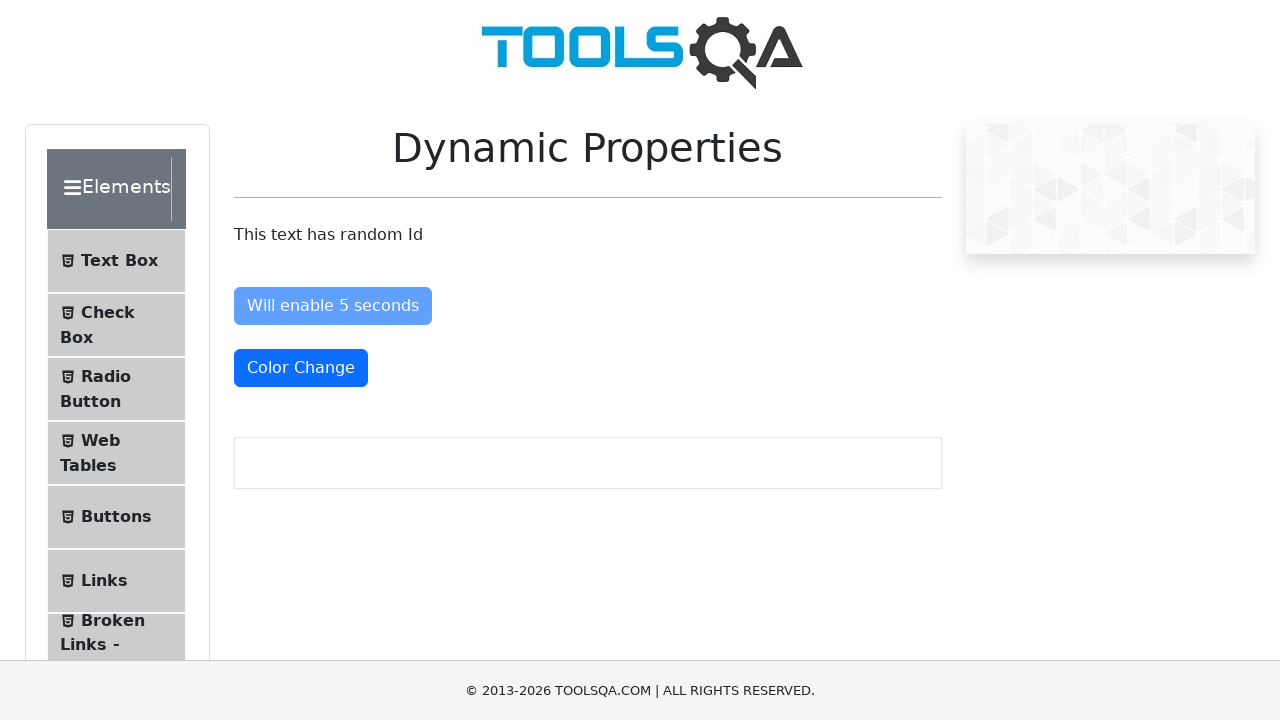

Waited for dynamically appearing button with id 'visibleAfter' to become visible
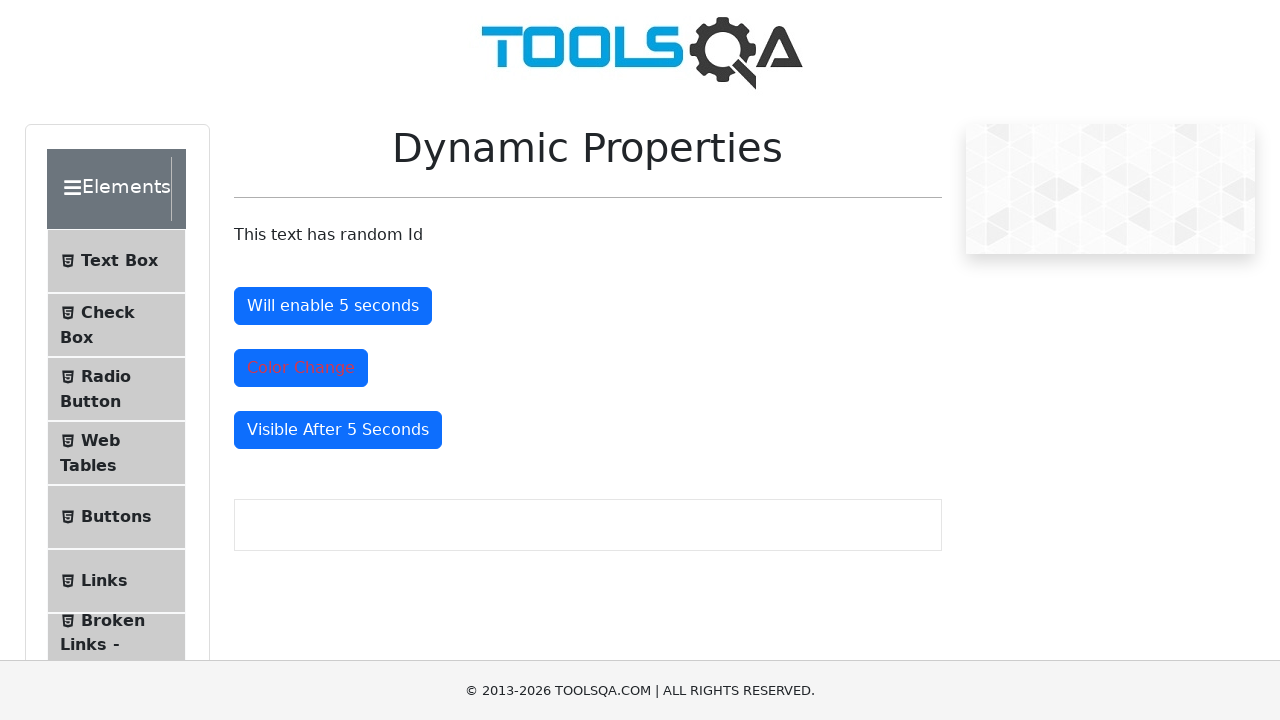

Clicked the dynamically appearing button at (338, 430) on button#visibleAfter
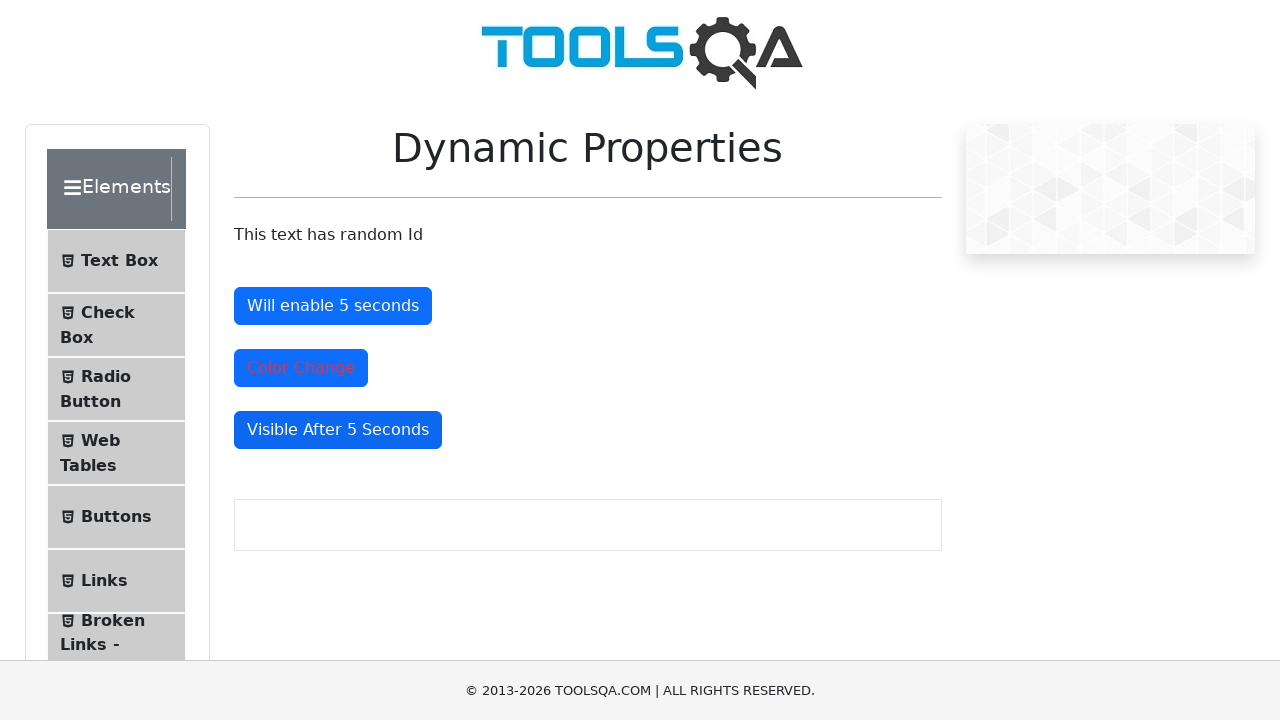

Verified button is still visible after first click
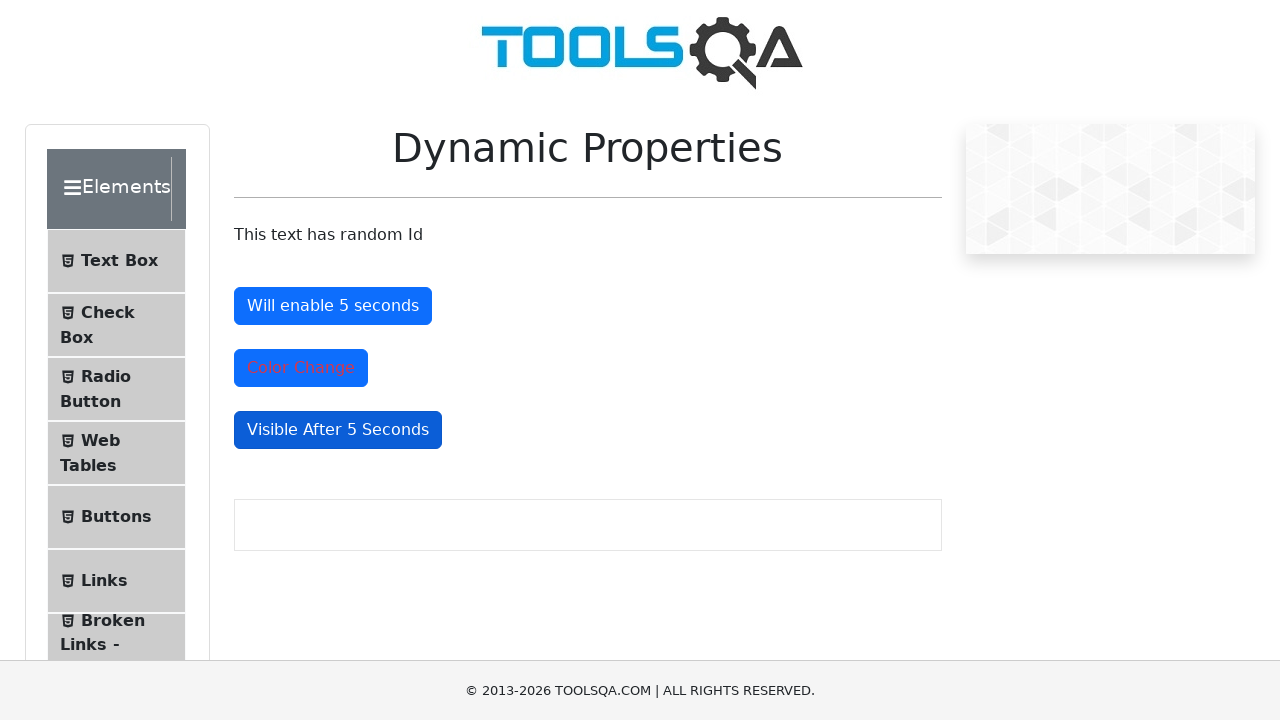

Clicked the button for the second time at (338, 430) on button#visibleAfter
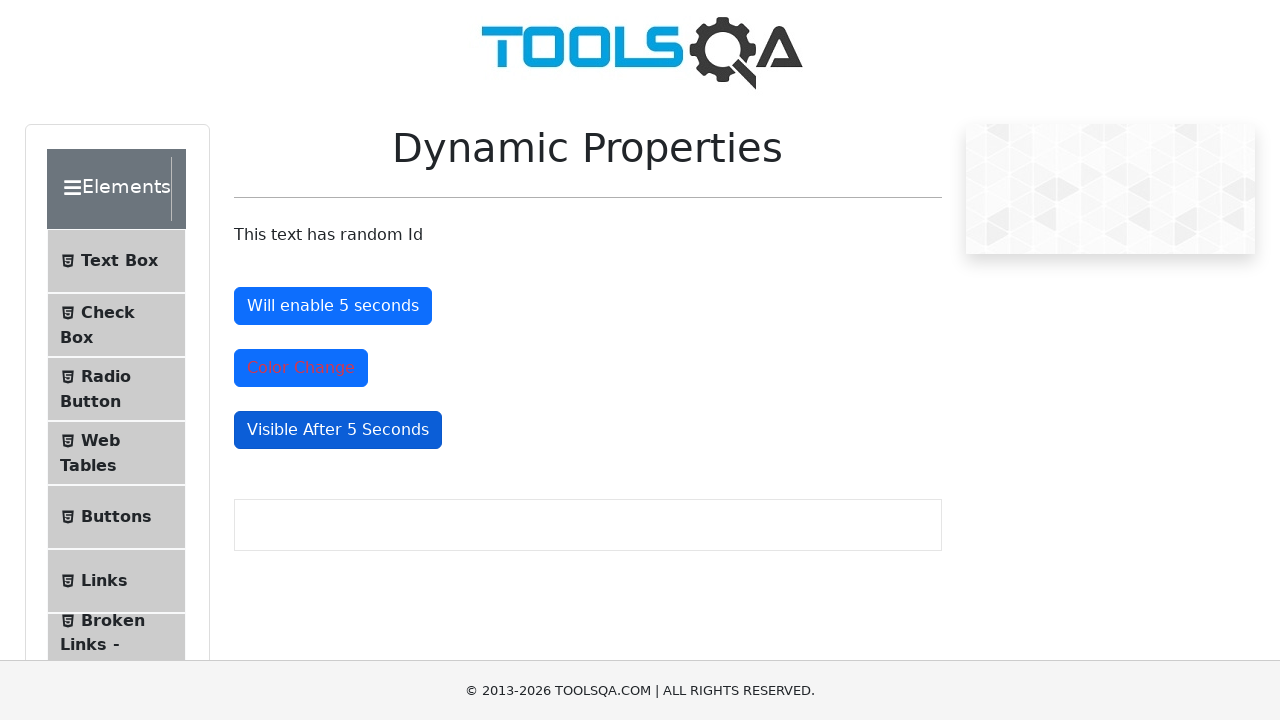

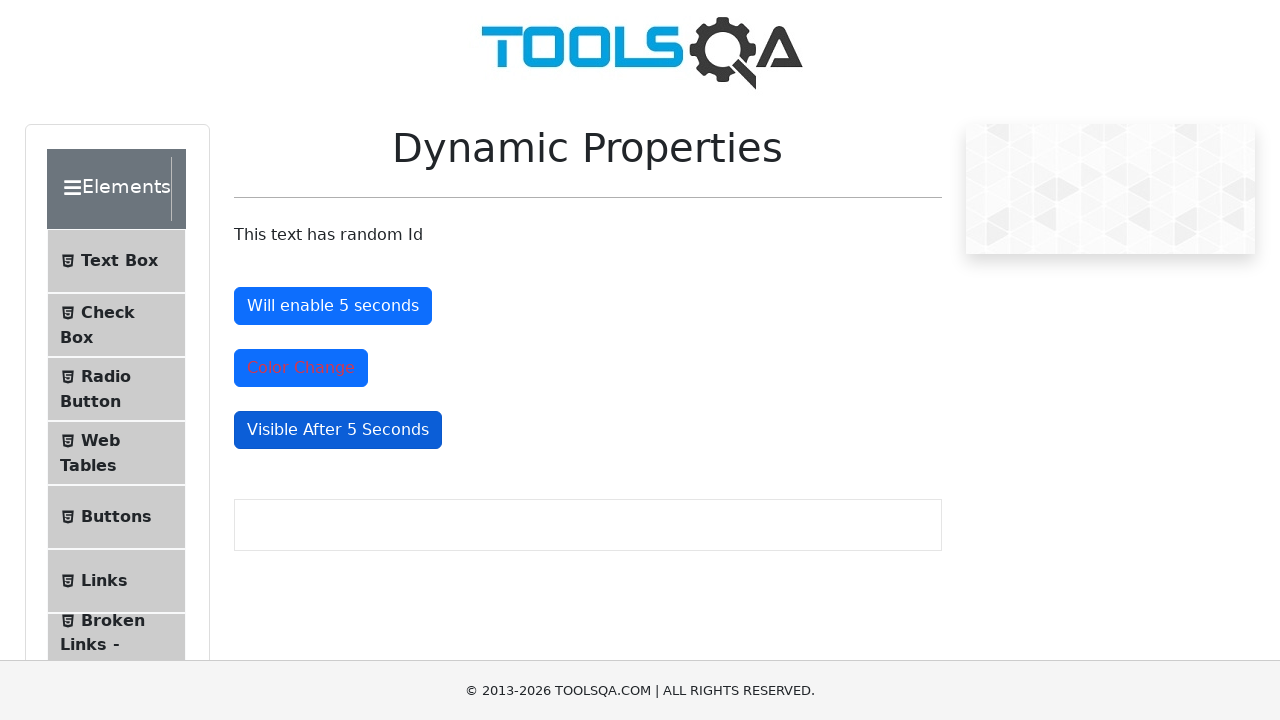